Tests e-commerce workflow by viewing a product, adding it to cart, and navigating to the cart page

Starting URL: http://automationexercise.com

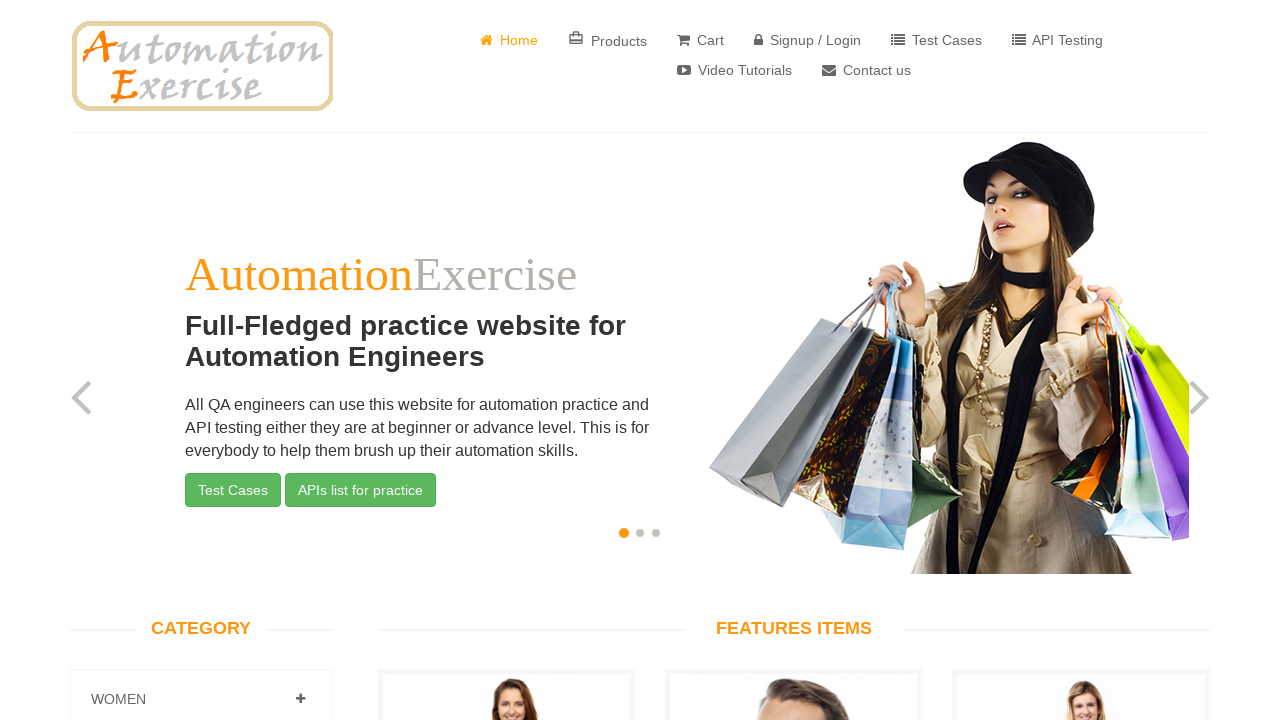

Scrolled View Product button into view
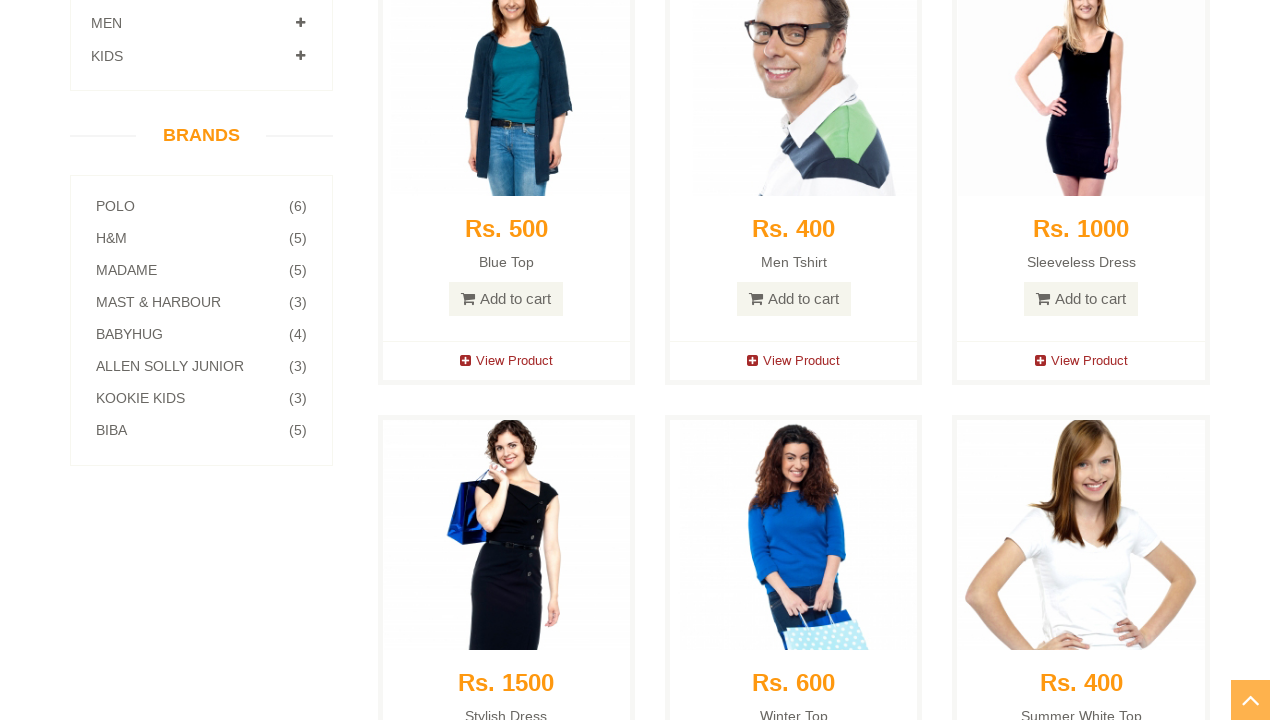

Clicked View Product button to open product details at (506, 361) on xpath=//a[.='View Product'] >> nth=0
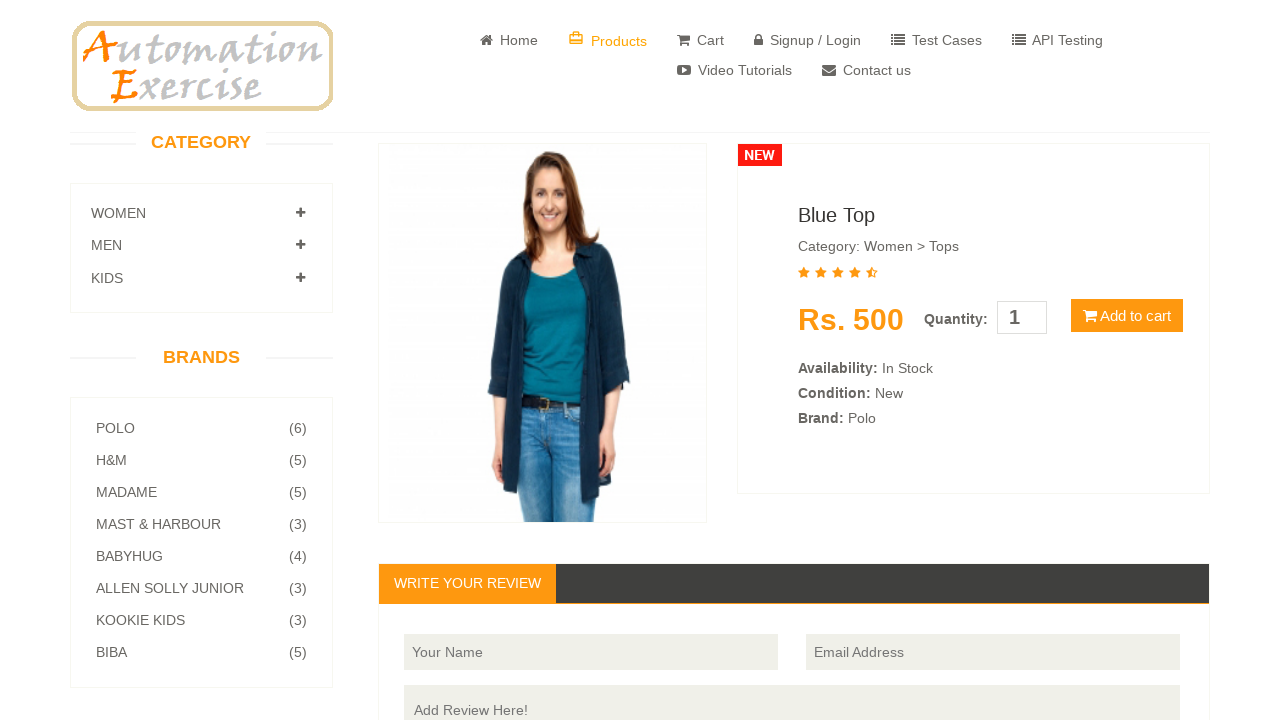

Add to Cart button became visible
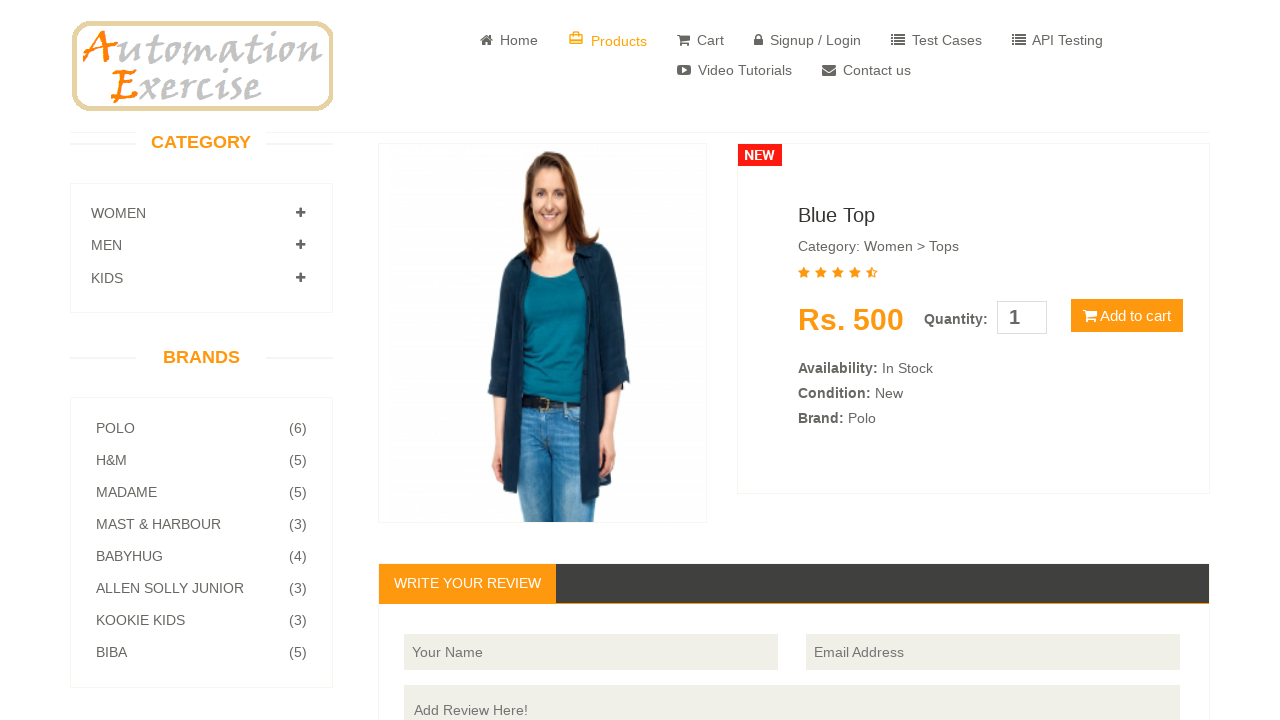

Clicked Add to Cart button to add product to cart at (1127, 316) on xpath=//button[@type='button'] >> nth=0
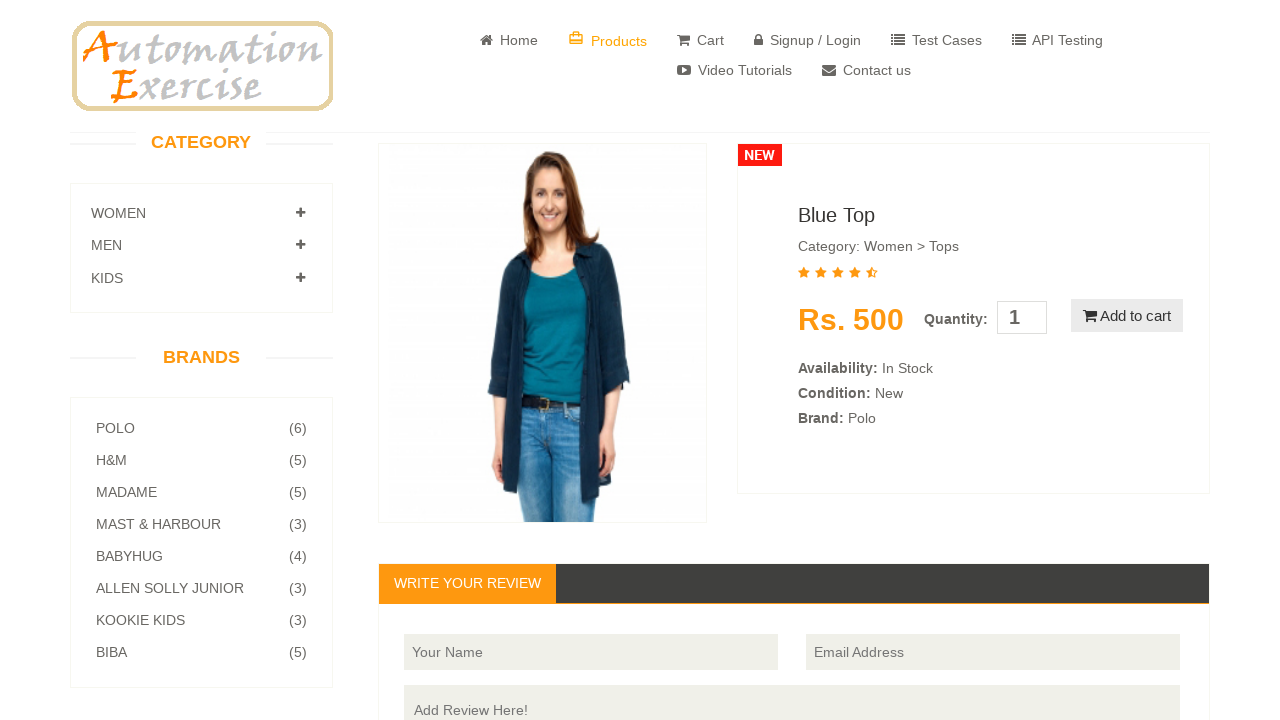

View Cart link became visible
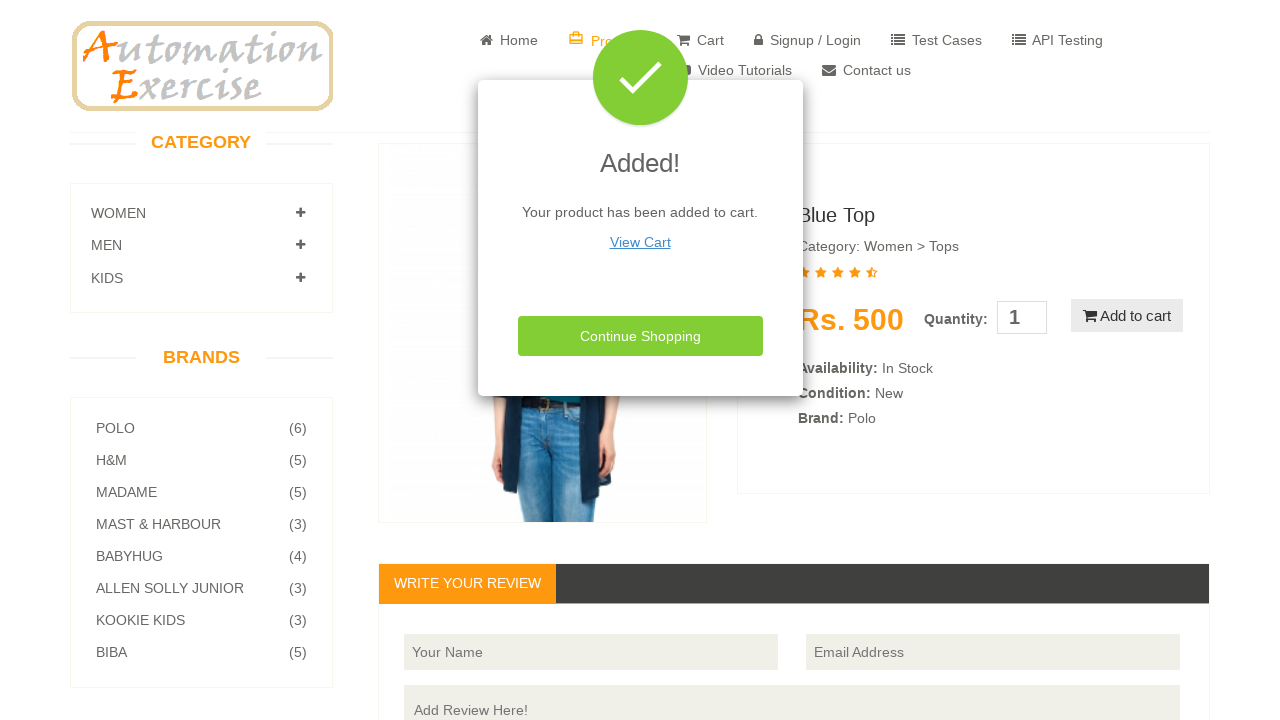

Clicked View Cart link to navigate to cart page at (640, 242) on xpath=//u[contains(.,'View Cart')]
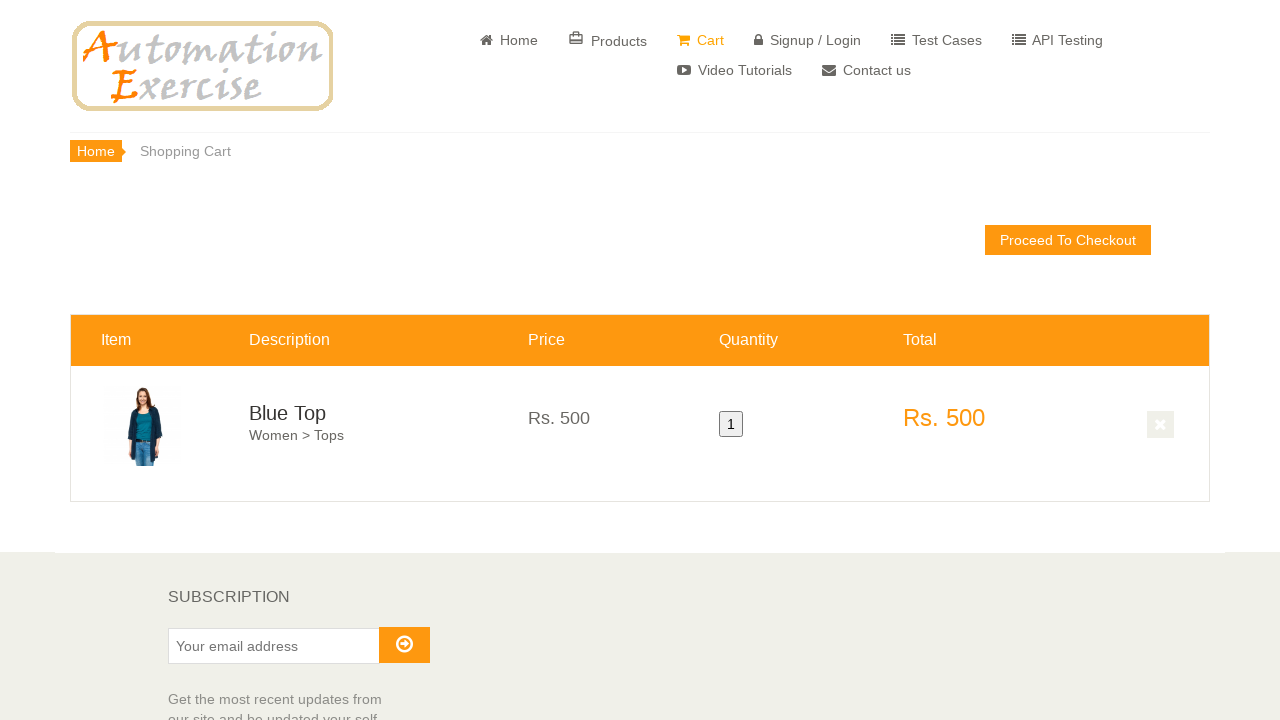

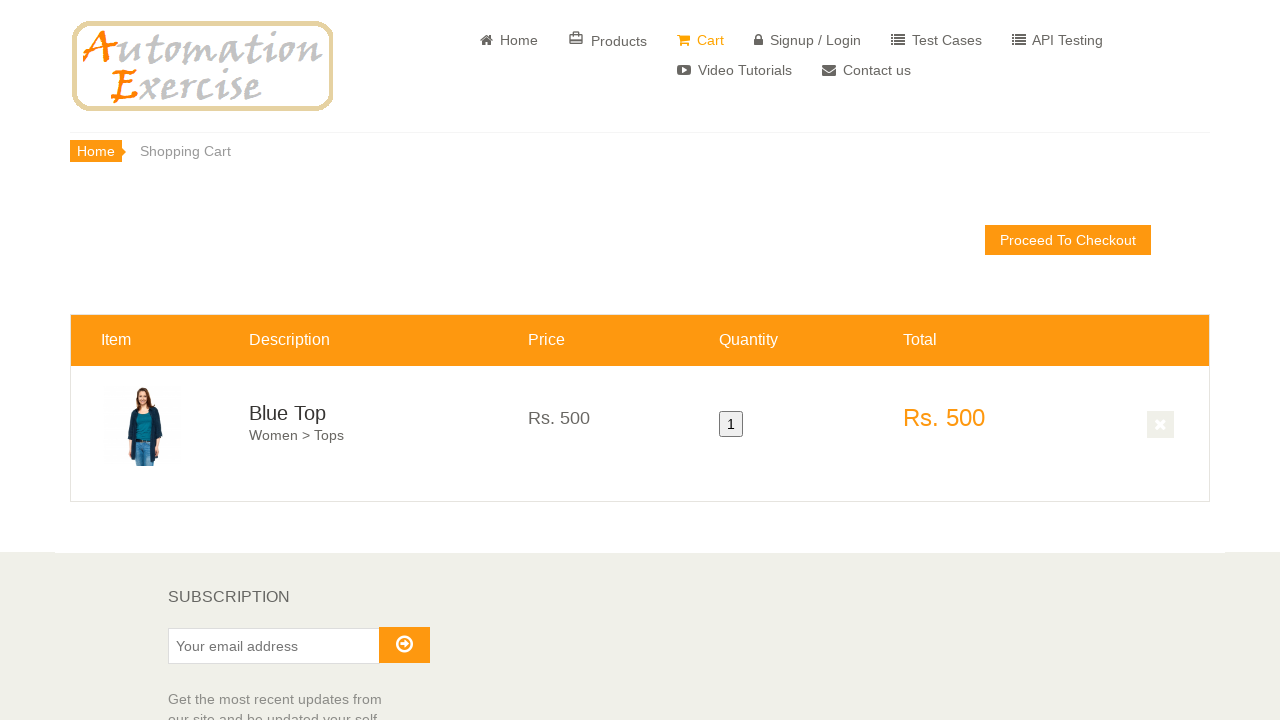